Tests browser back and forward navigation, then selects an option from a dropdown menu

Starting URL: https://the-internet.herokuapp.com/

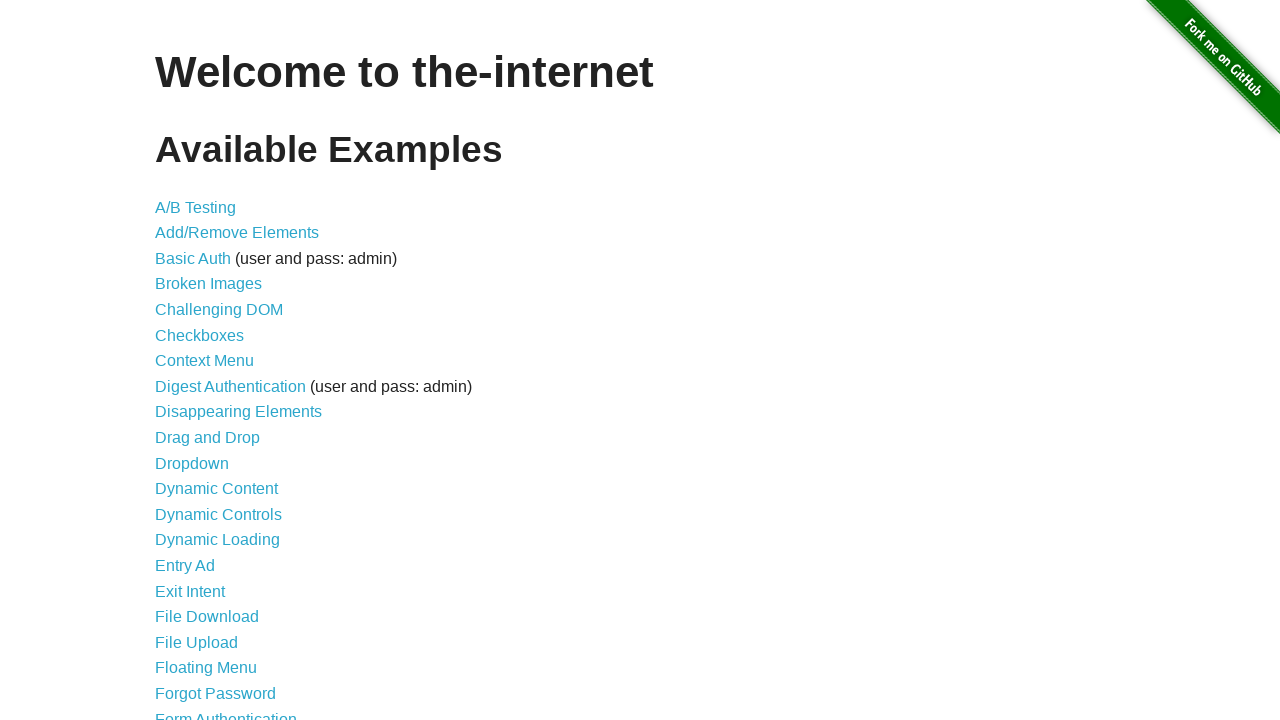

Clicked on Dropdown link at (192, 463) on xpath=//a[contains(text(),'Dropdown')]
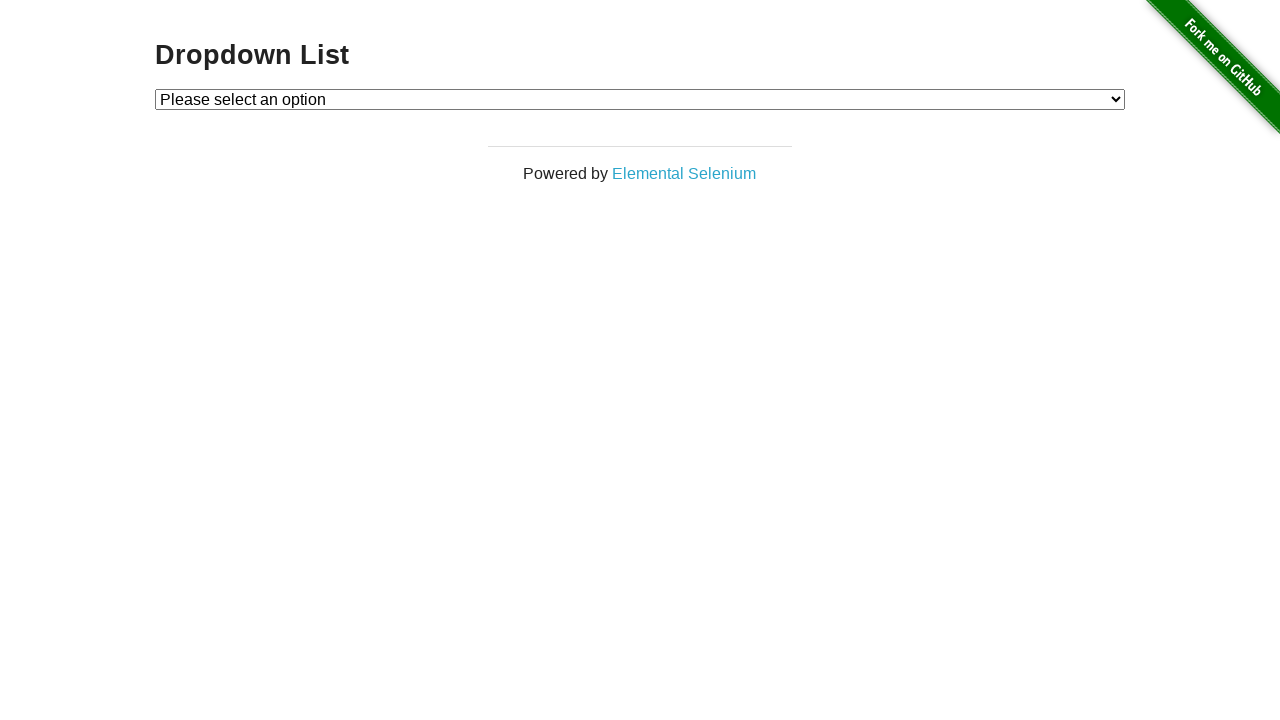

Navigated back in browser history
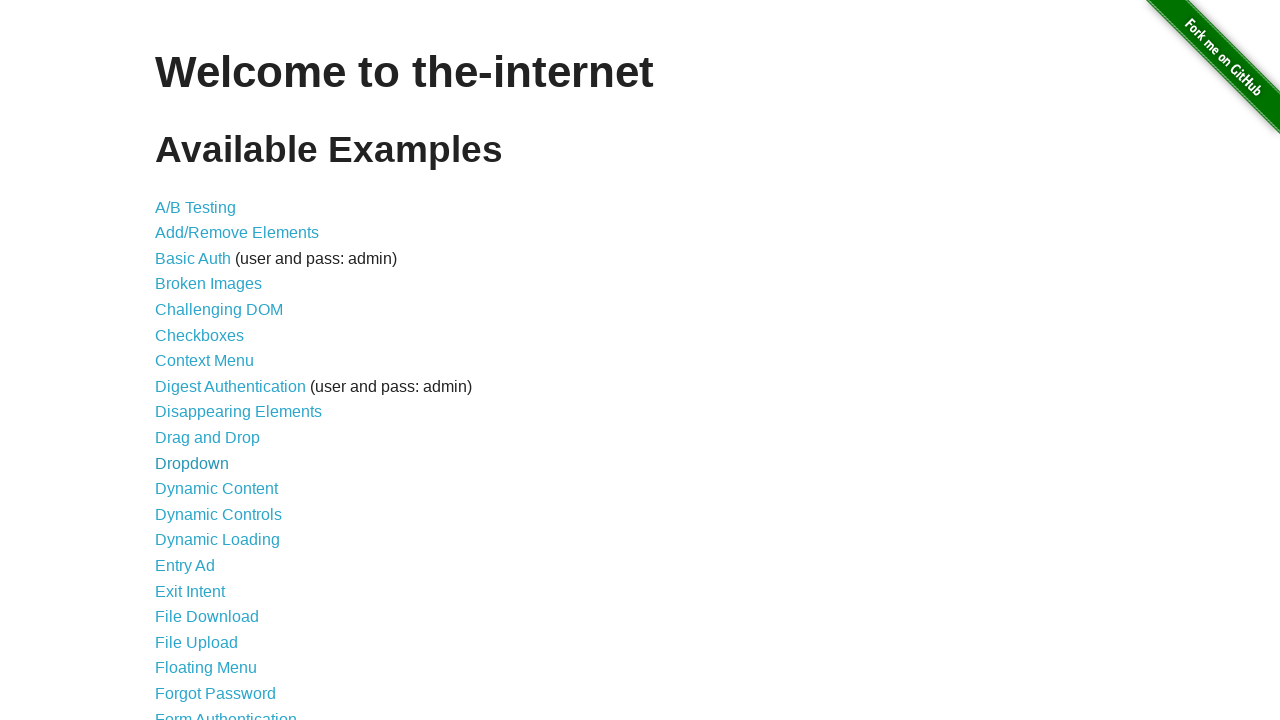

Navigated forward in browser history
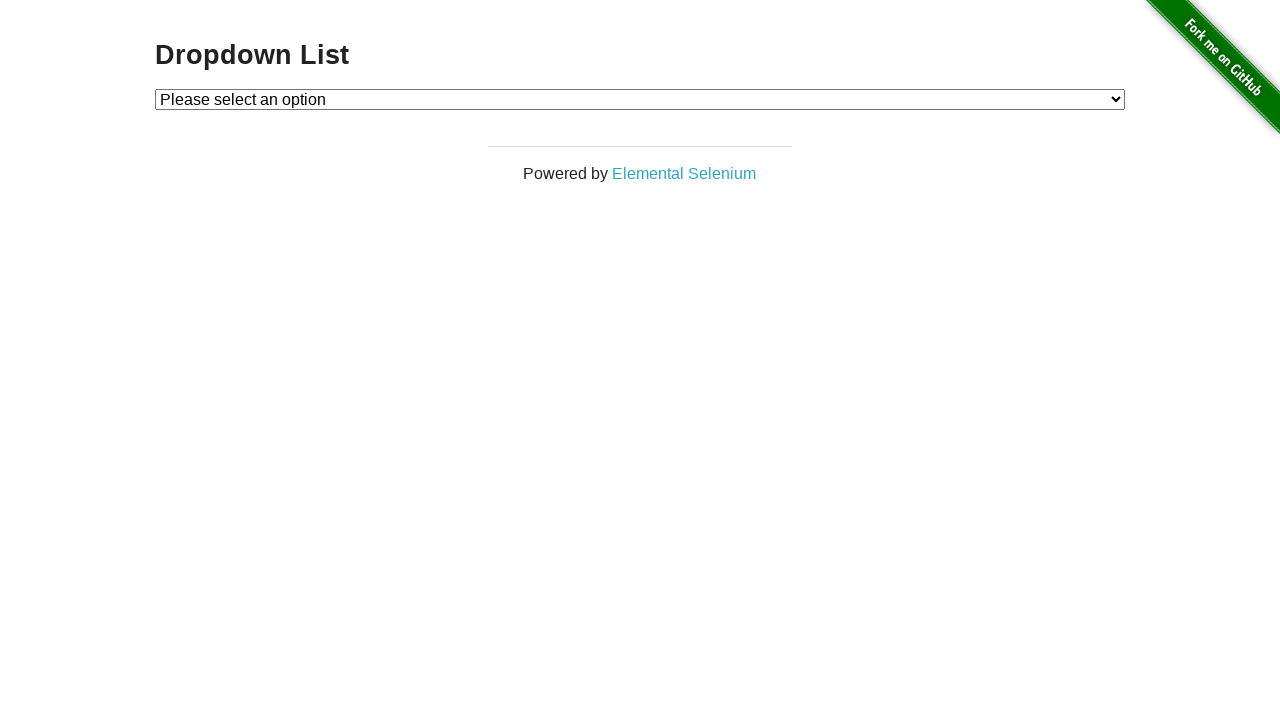

Selected Option 1 from dropdown menu on //select[@id='dropdown']
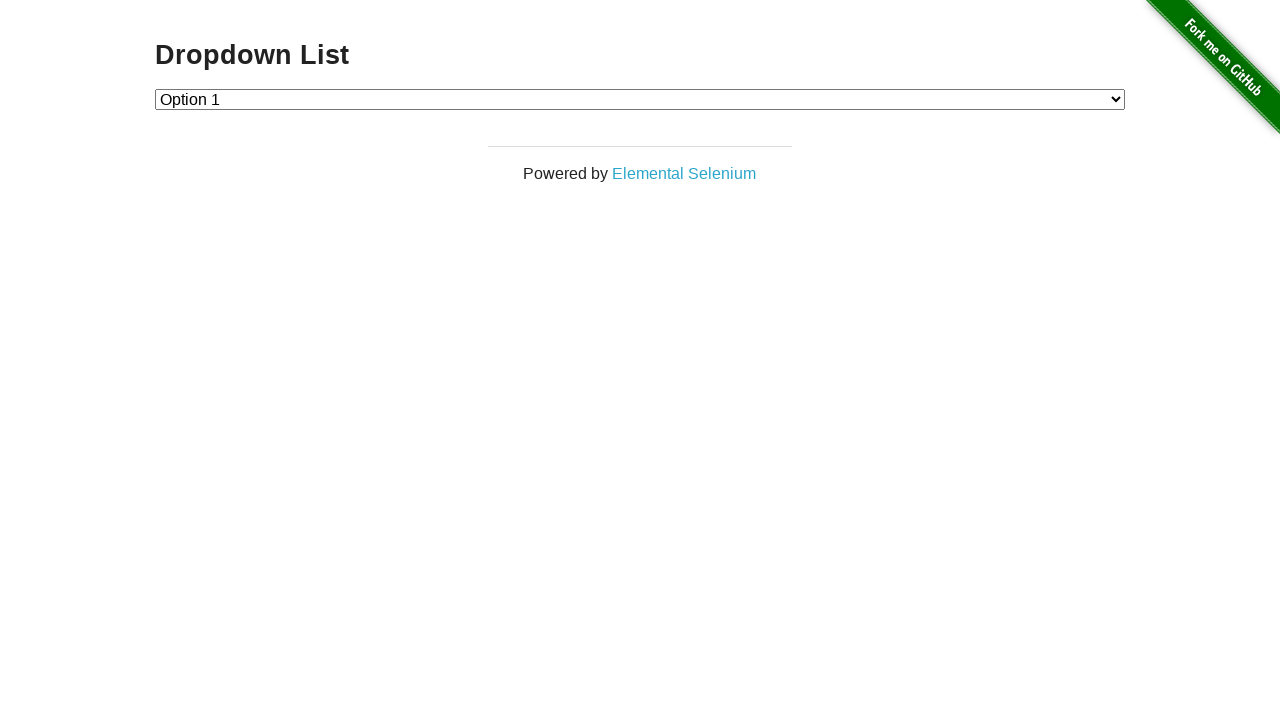

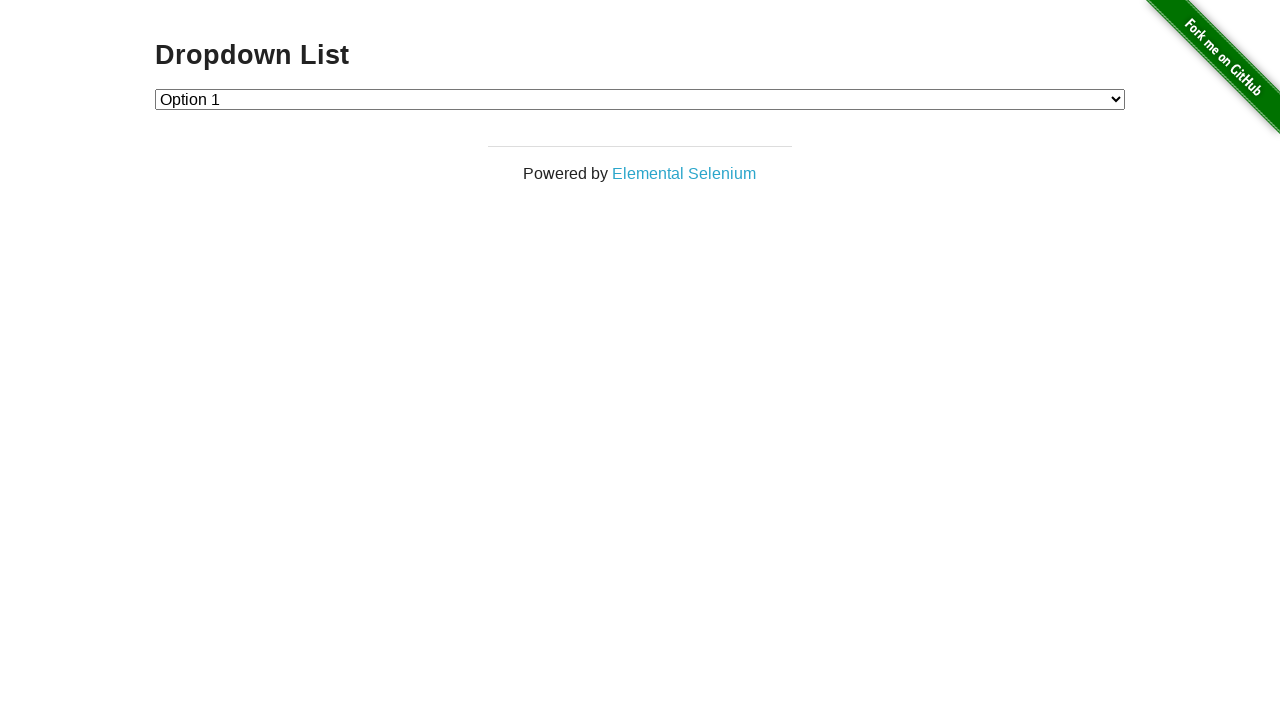